Tests the datepicker form by entering a date value and submitting it with the Enter key

Starting URL: https://formy-project.herokuapp.com/datepicker

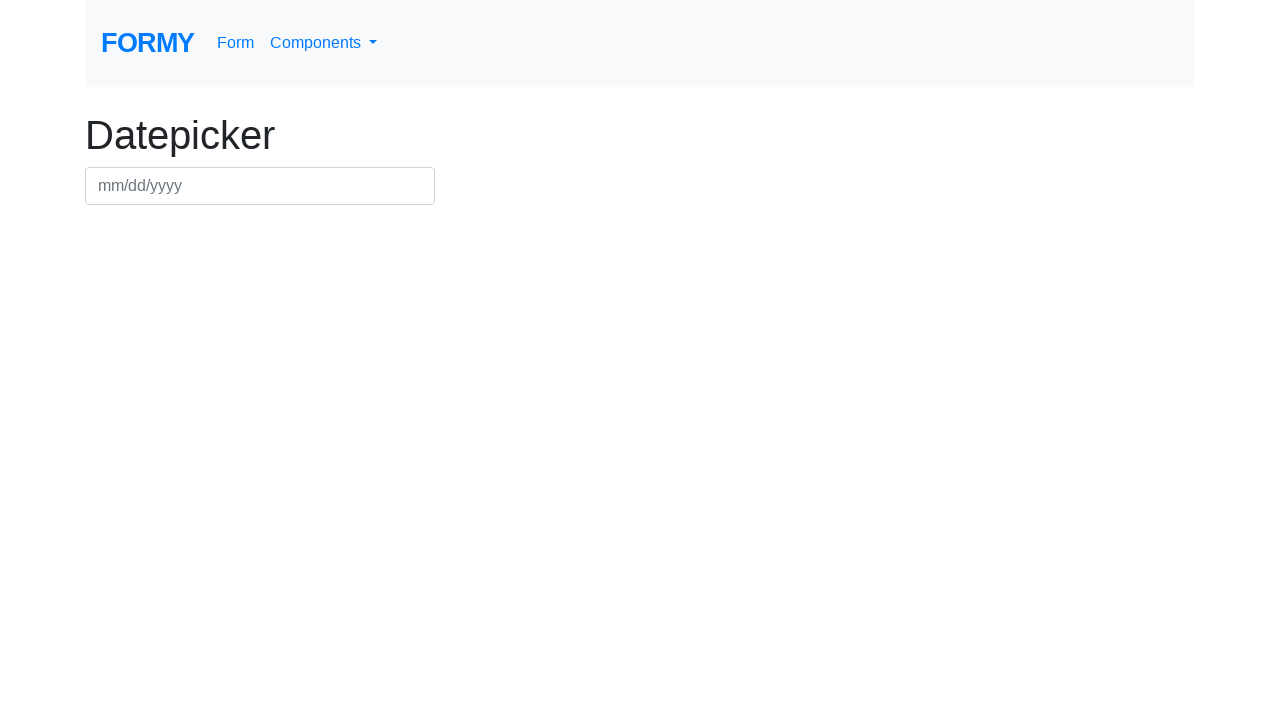

Navigated to datepicker form page
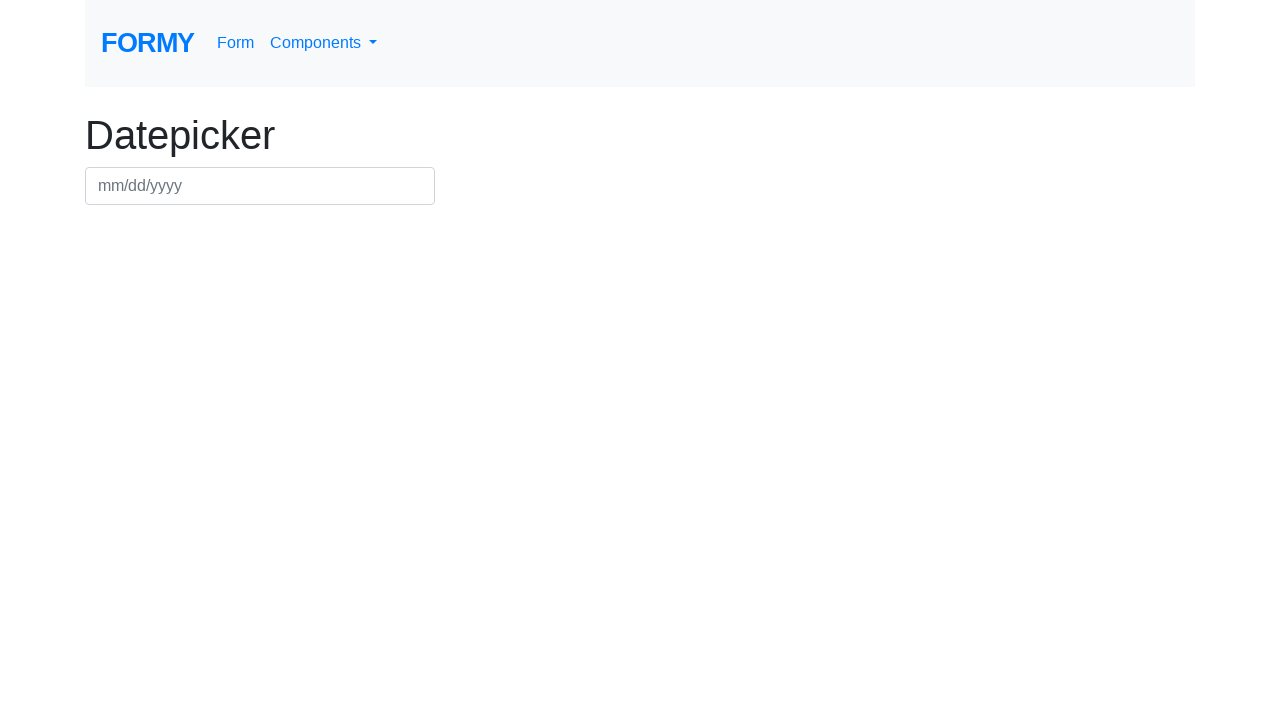

Filled datepicker field with date 06/09/2024 on #datepicker
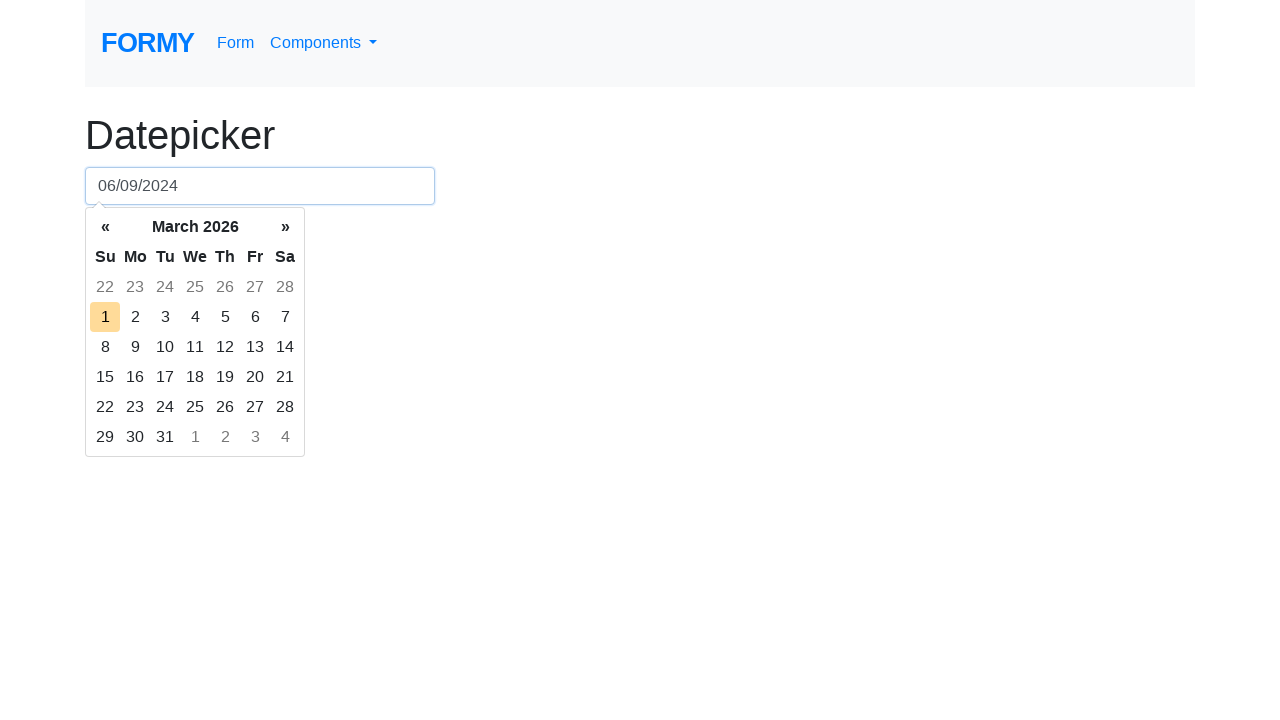

Pressed Enter to confirm date selection on #datepicker
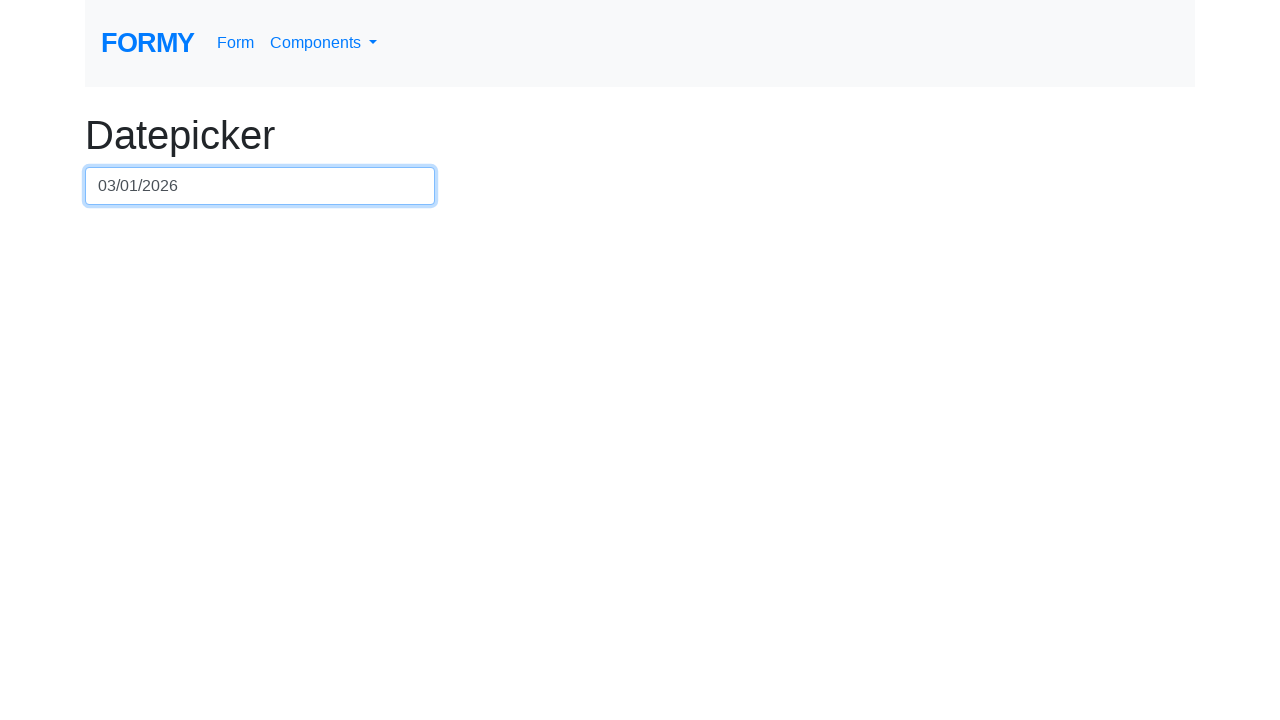

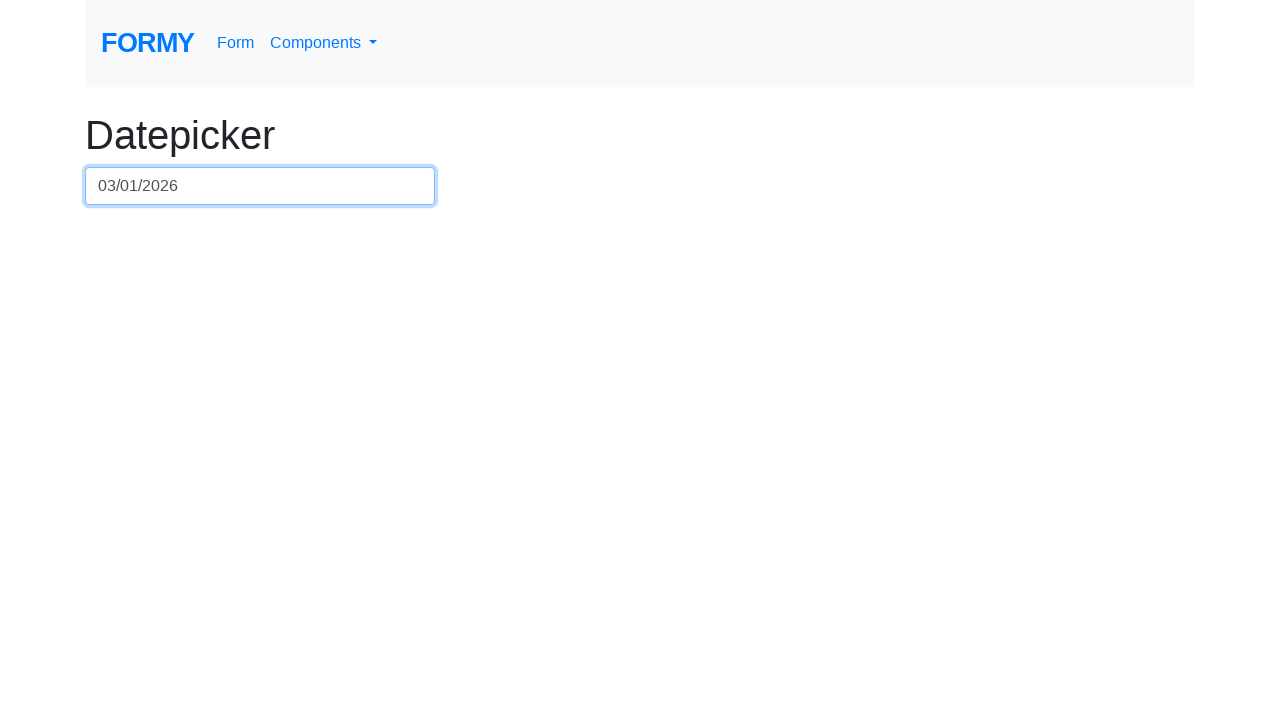